Tests dynamic content by refreshing the page and comparing text changes

Starting URL: http://the-internet.herokuapp.com/dynamic_content?with_content=static

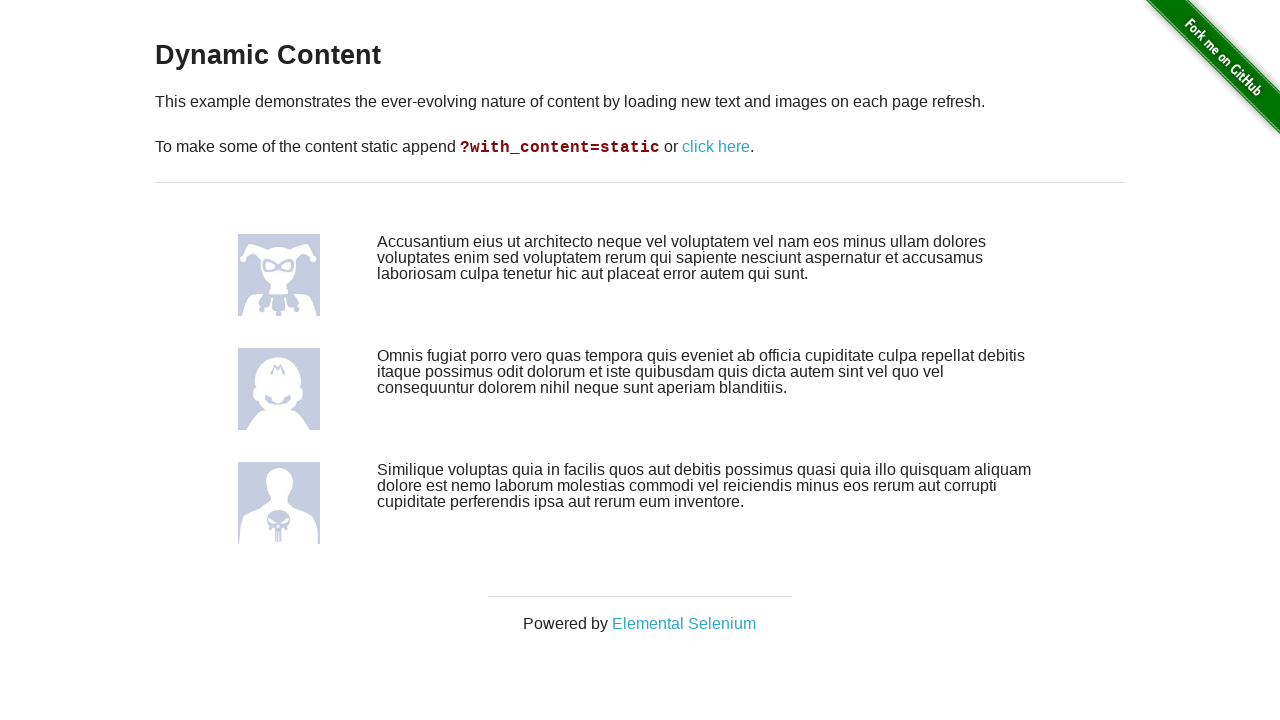

Clicked refresh link to load dynamic content at (716, 147) on a:has-text('click here')
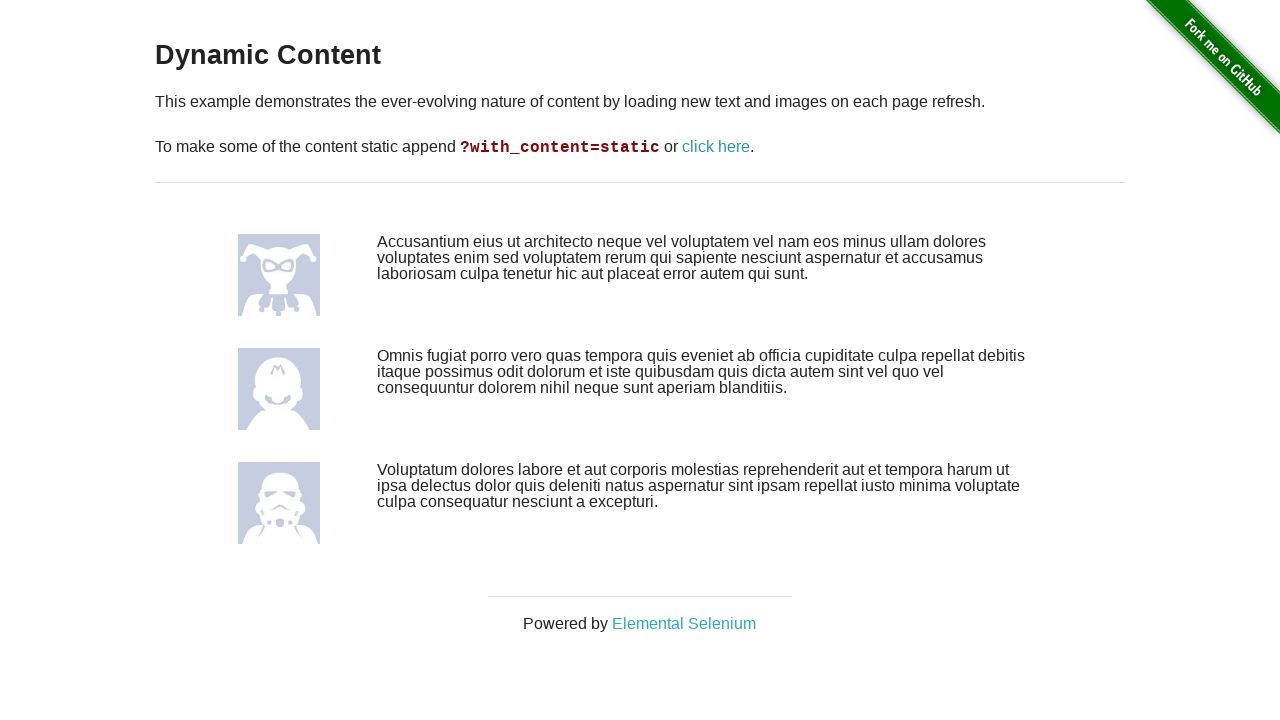

Clicked refresh link again to compare text changes at (716, 147) on a:has-text('click here')
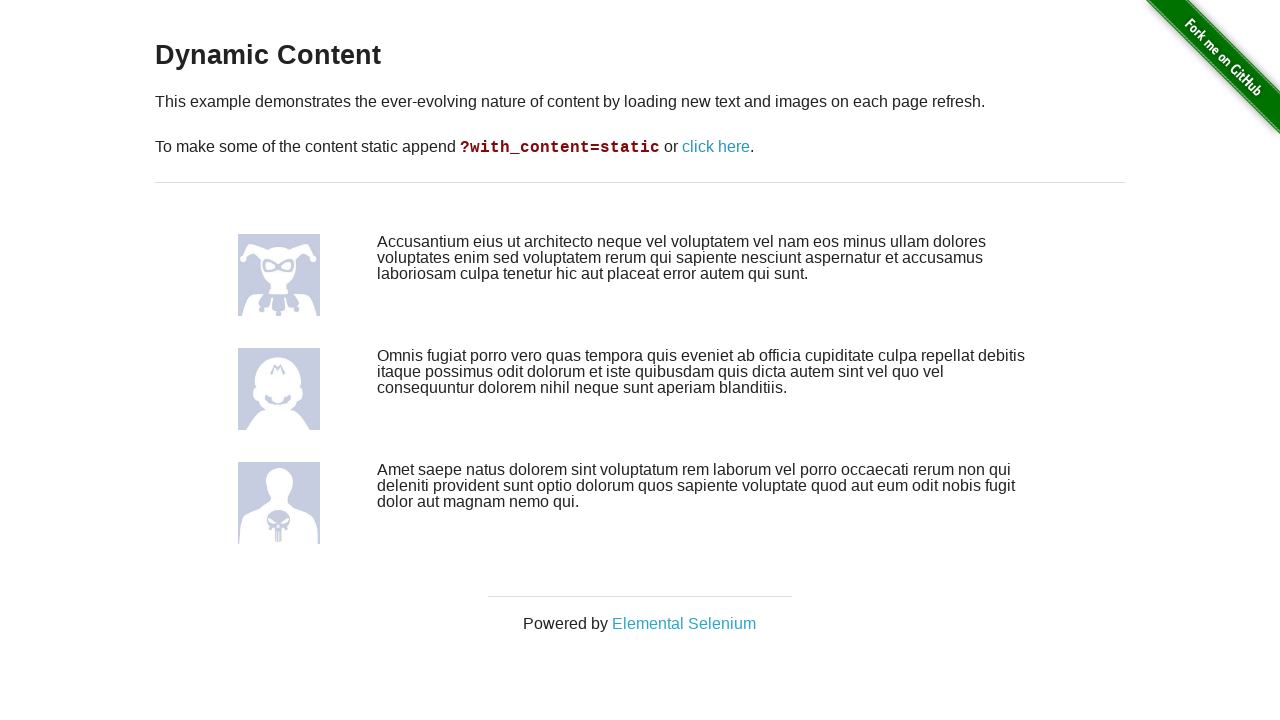

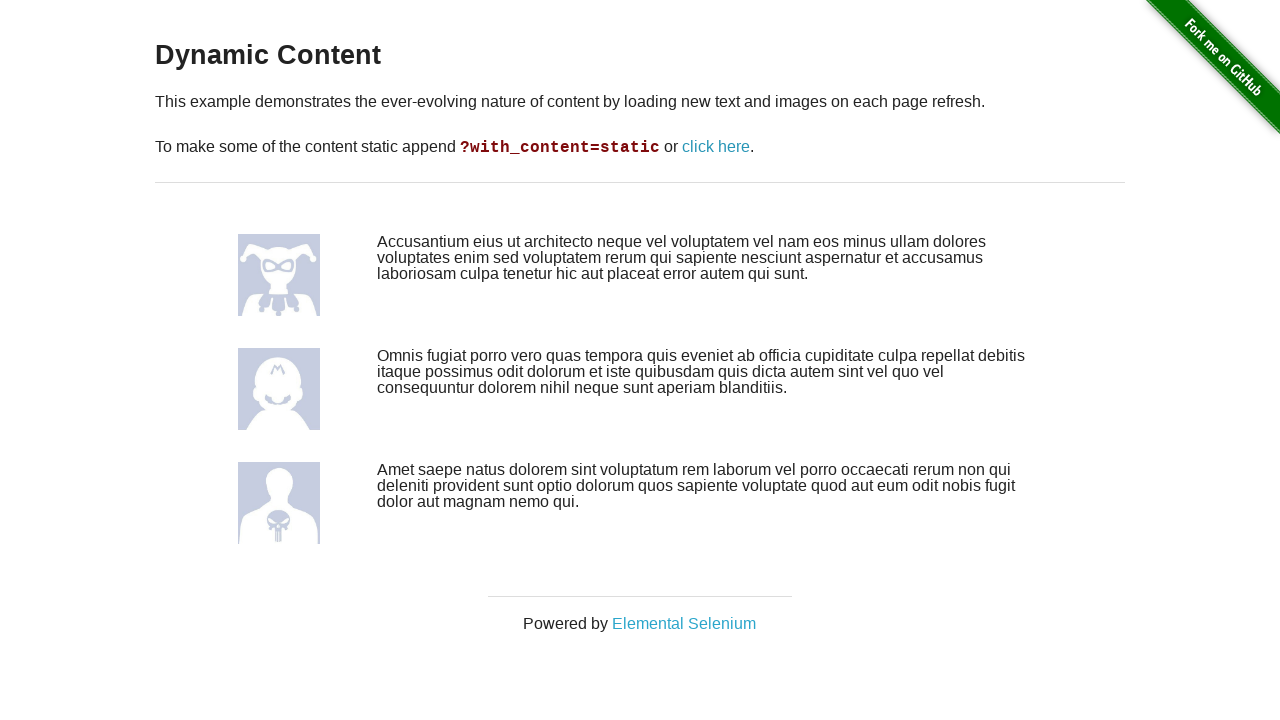